Tests sign-up form validation by attempting to register with only a username (no password) and handling the resulting alert

Starting URL: https://www.demoblaze.com/

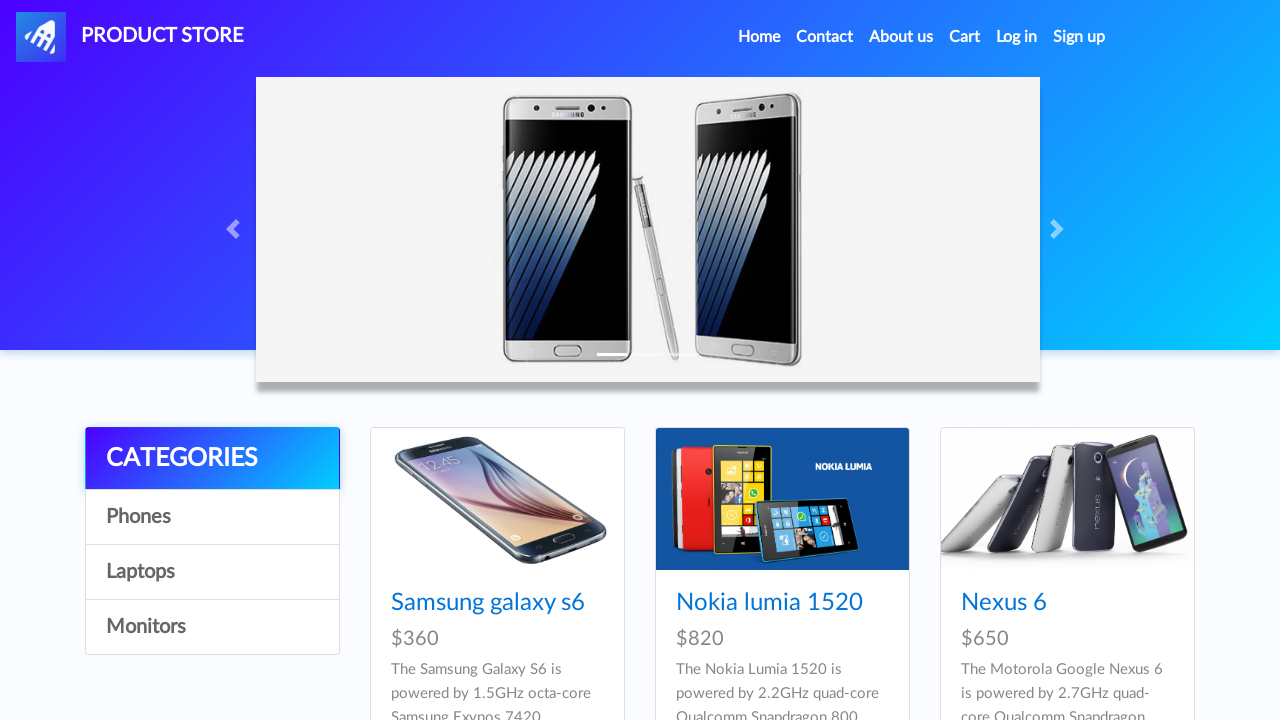

Clicked Sign up link in navbar at (1079, 37) on #signin2
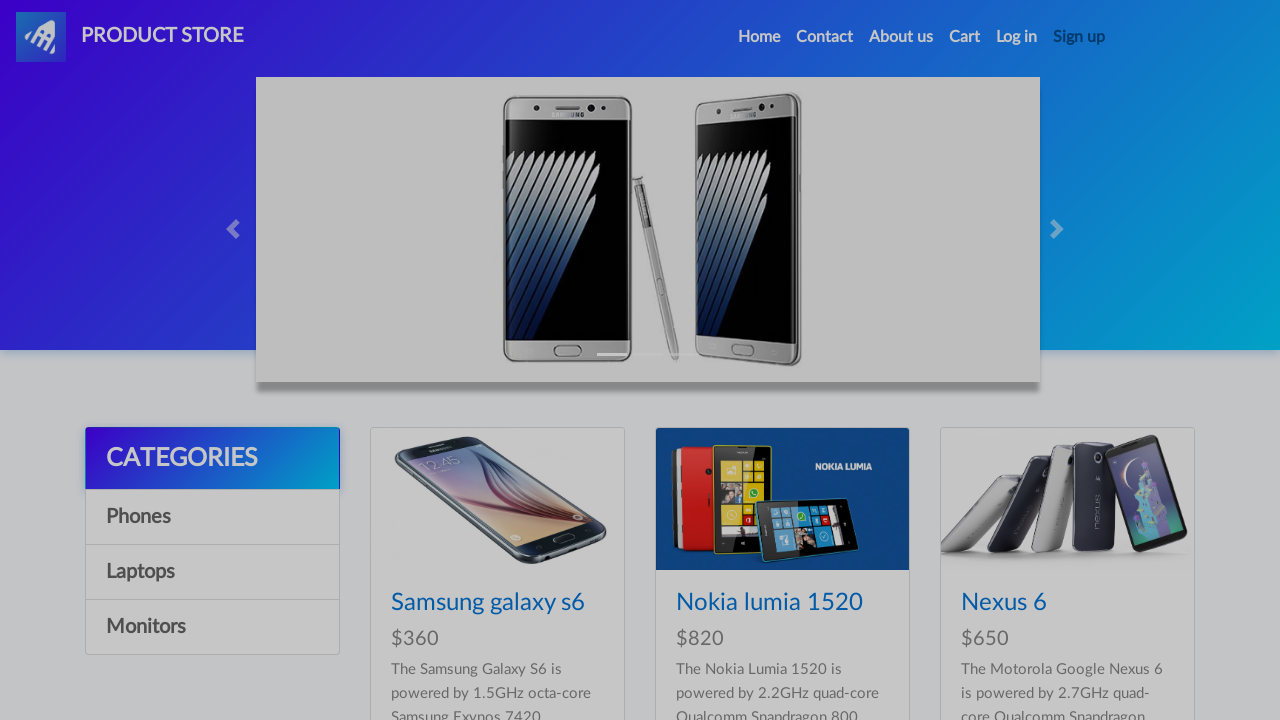

Sign-up modal appeared
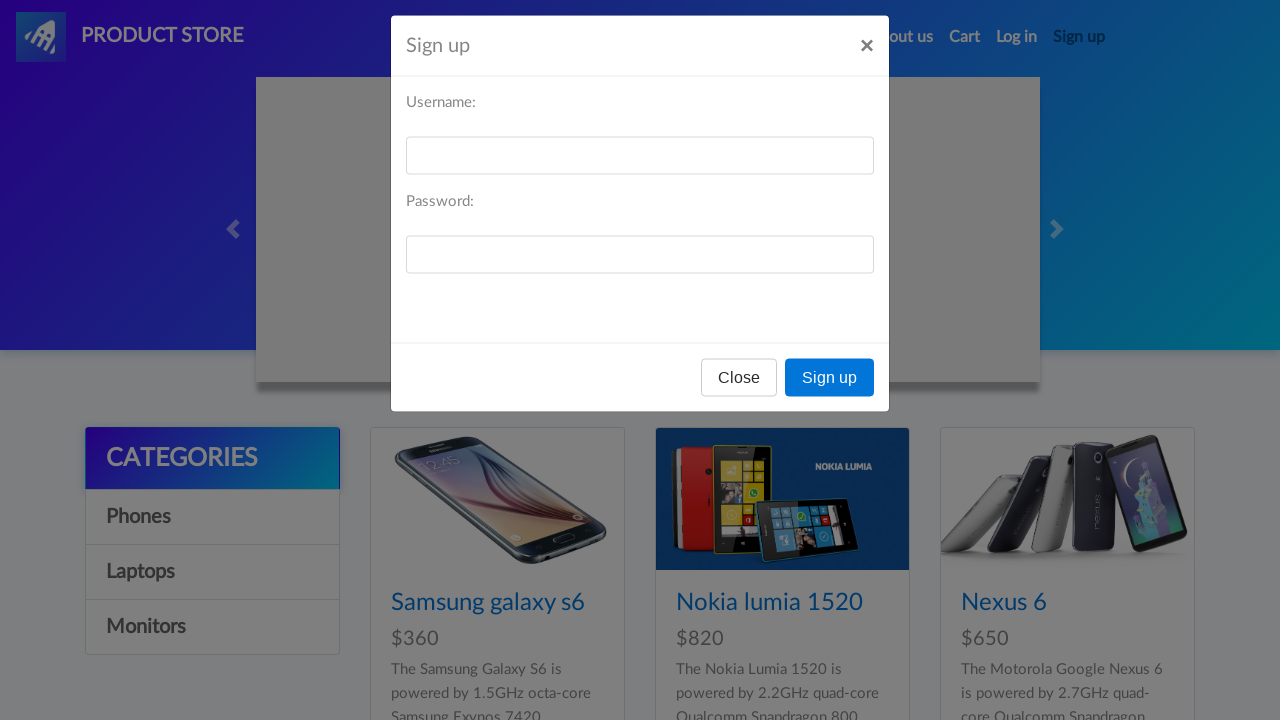

Filled username field with 'testuser_marco87' on #sign-username
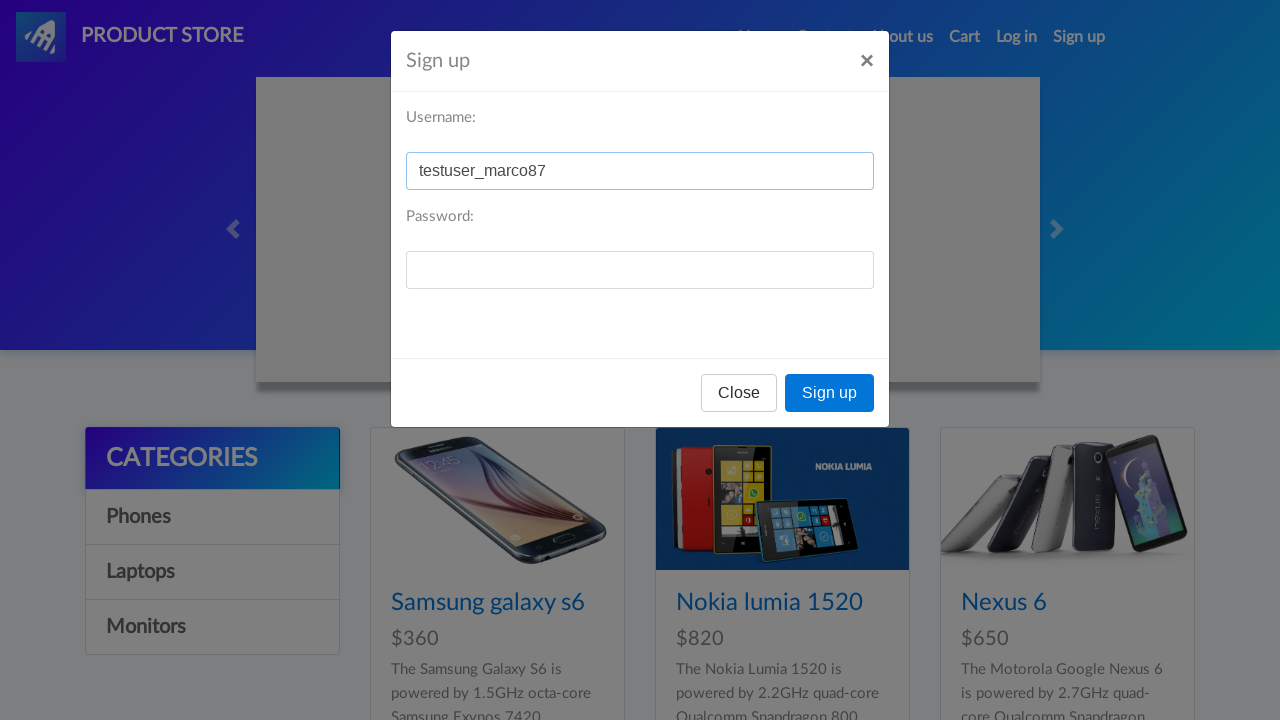

Clicked Sign up button without password at (830, 393) on button[onclick='register()']
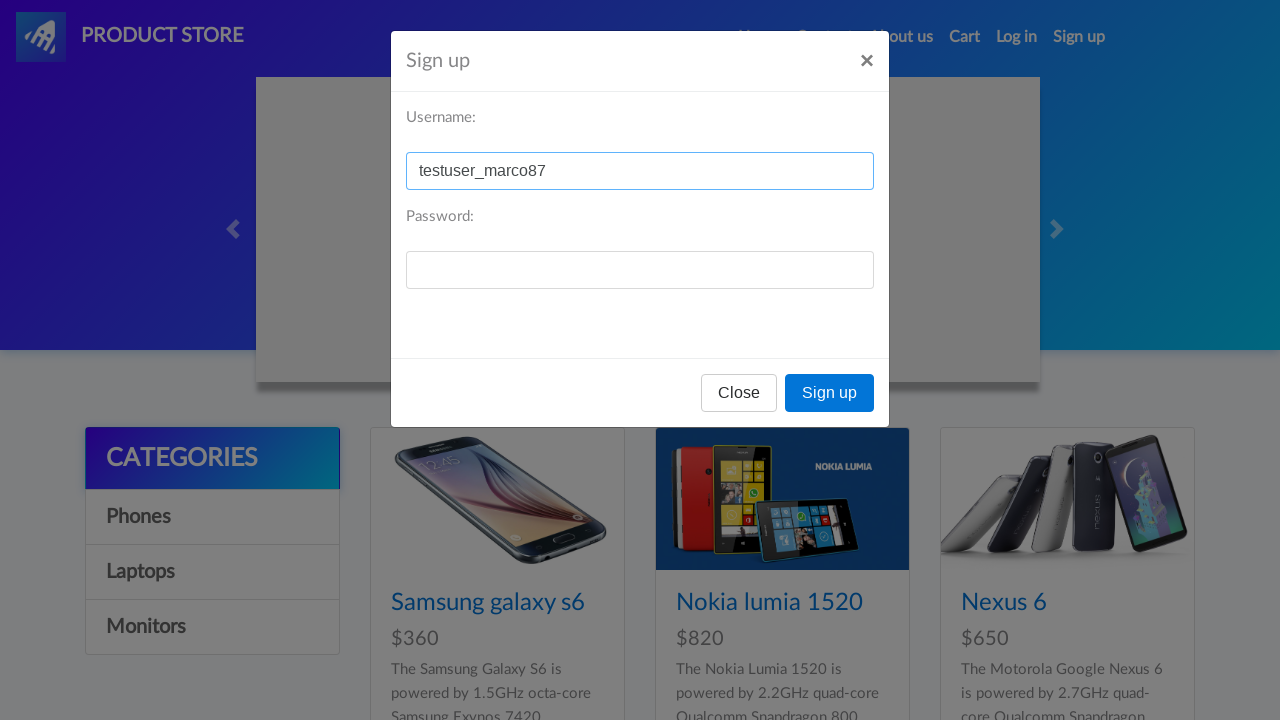

Set up alert dialog handler
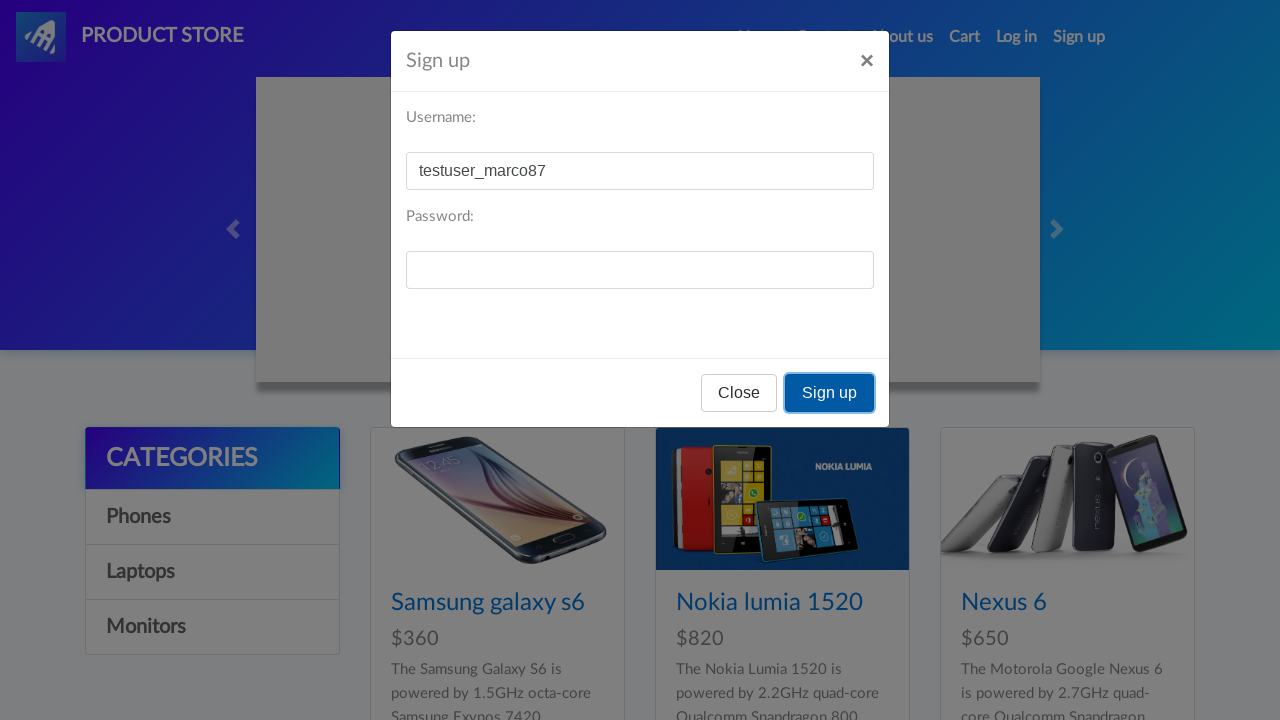

Waited for alert dialog to be handled
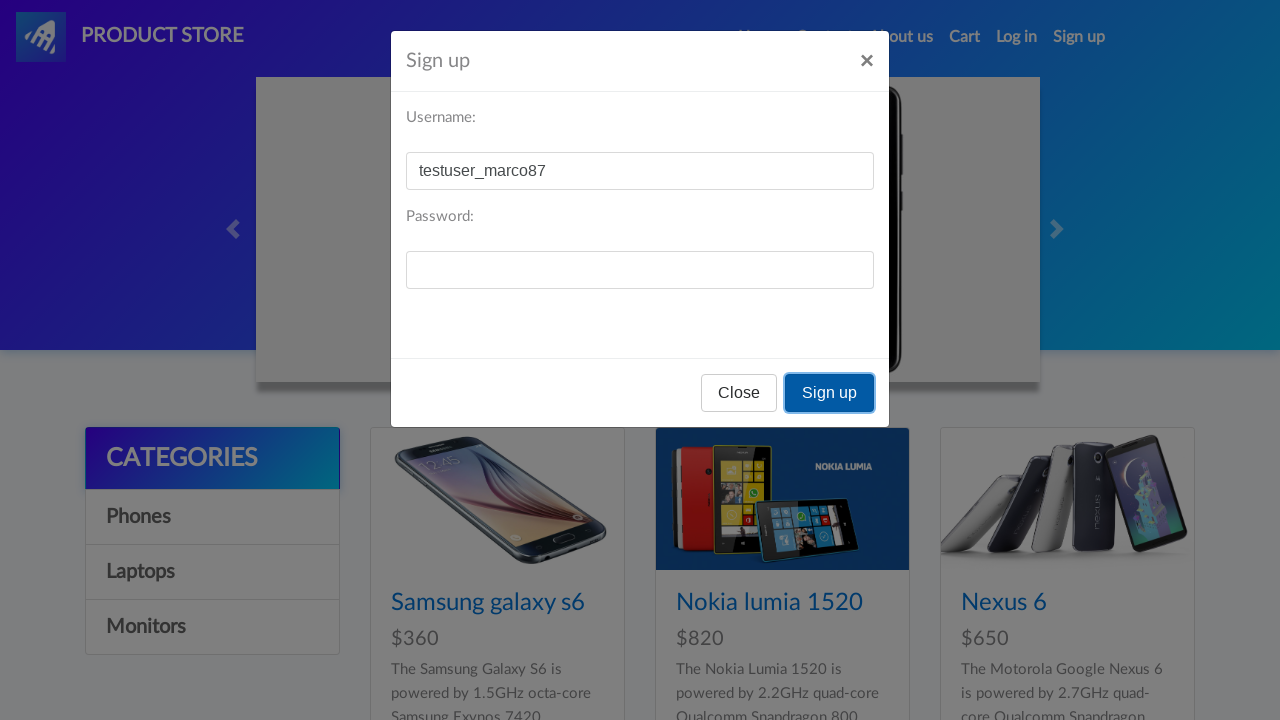

Closed sign-up modal by clicking X button at (867, 61) on #signInModal .close
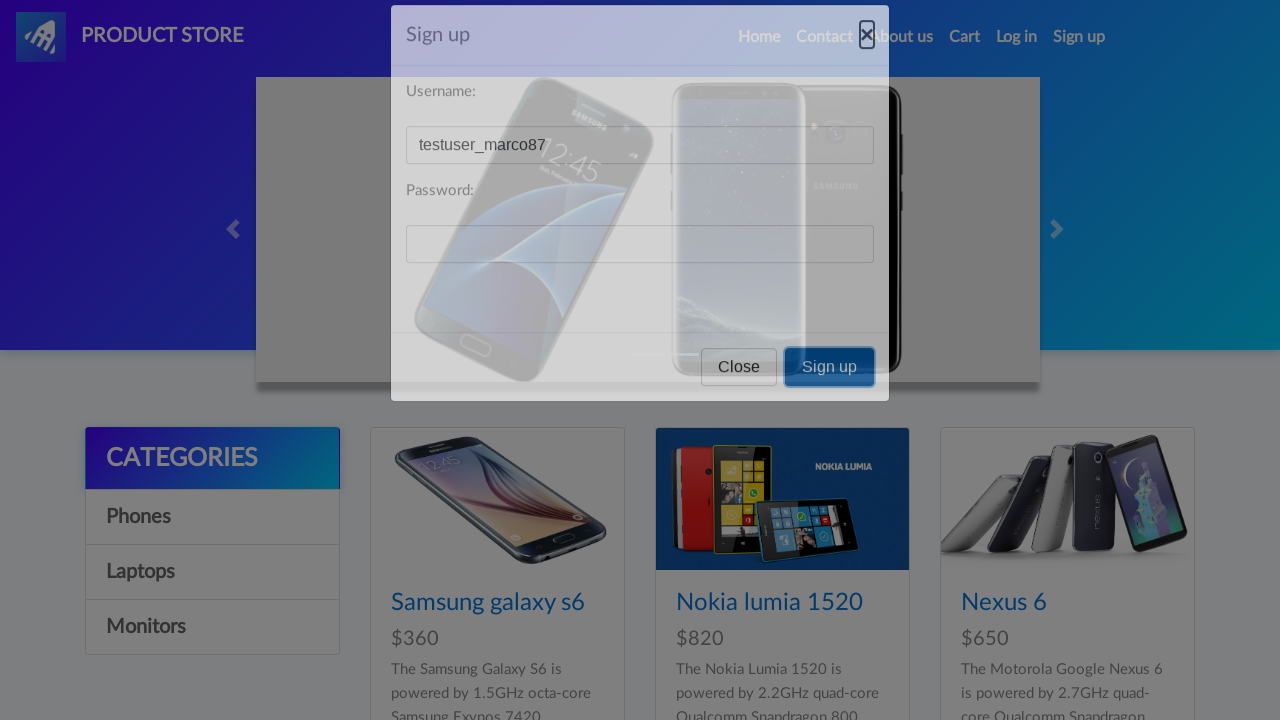

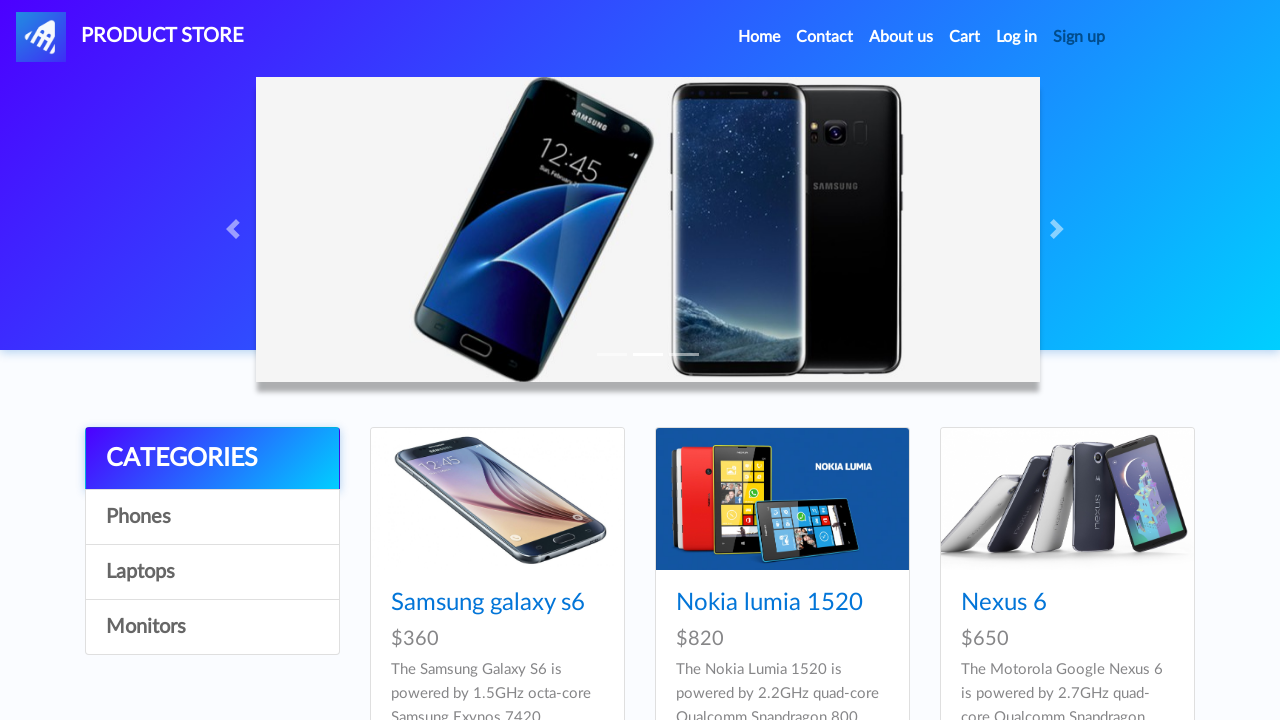